Tests dropdown selection functionality by selecting an option and verifying the result

Starting URL: https://www.qa-practice.com/elements/select/single_select

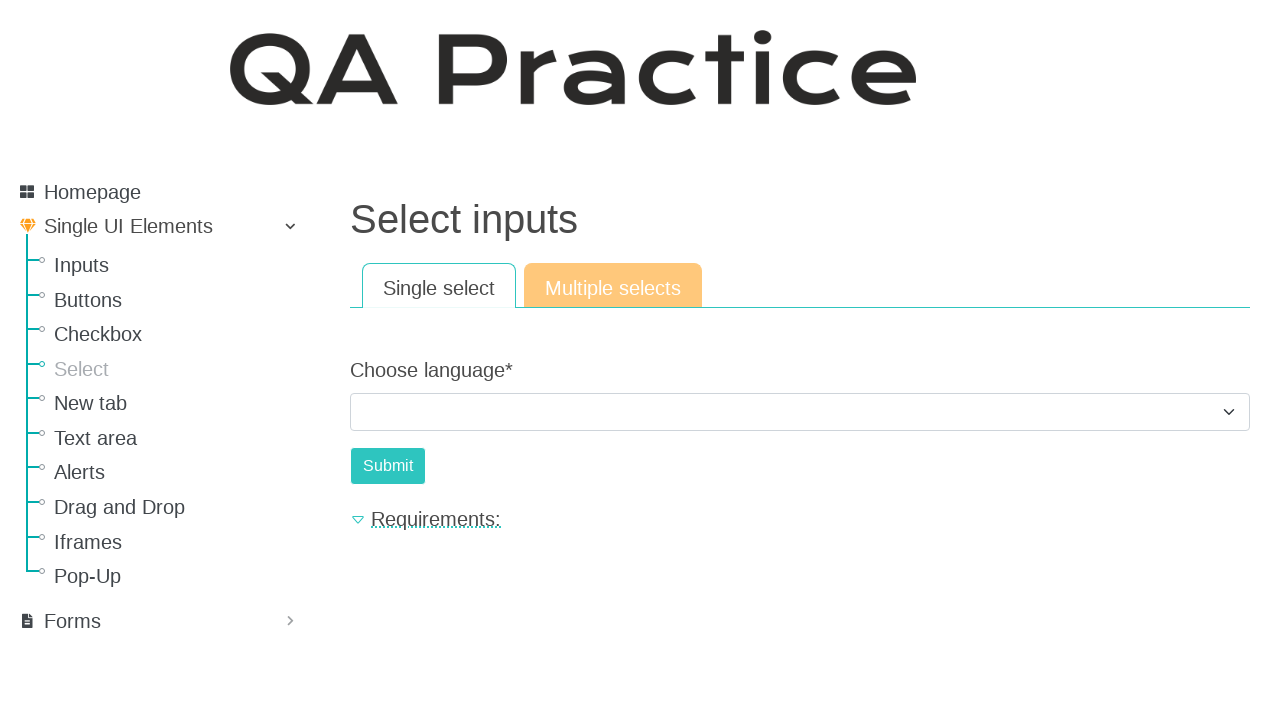

Clicked on dropdown to open it at (800, 412) on .form-select
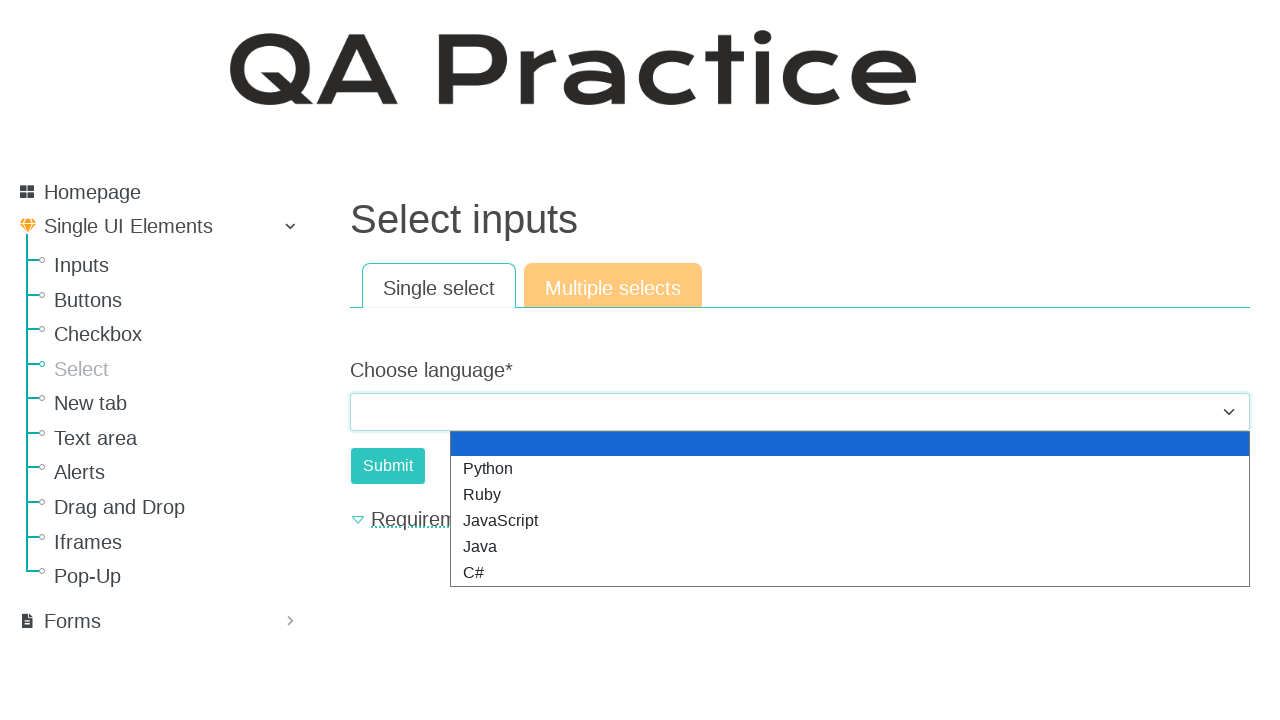

Selected 'Ruby' option from dropdown on .form-select
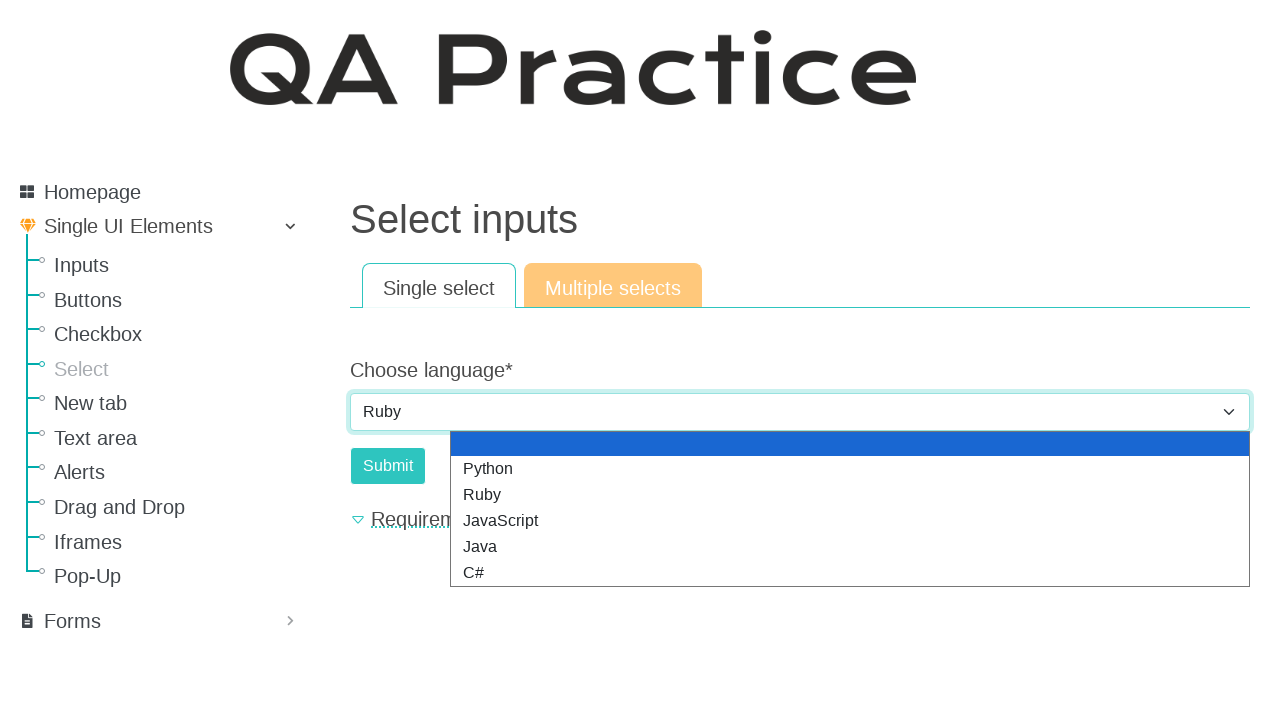

Clicked submit button to submit form at (388, 466) on #submit-id-submit
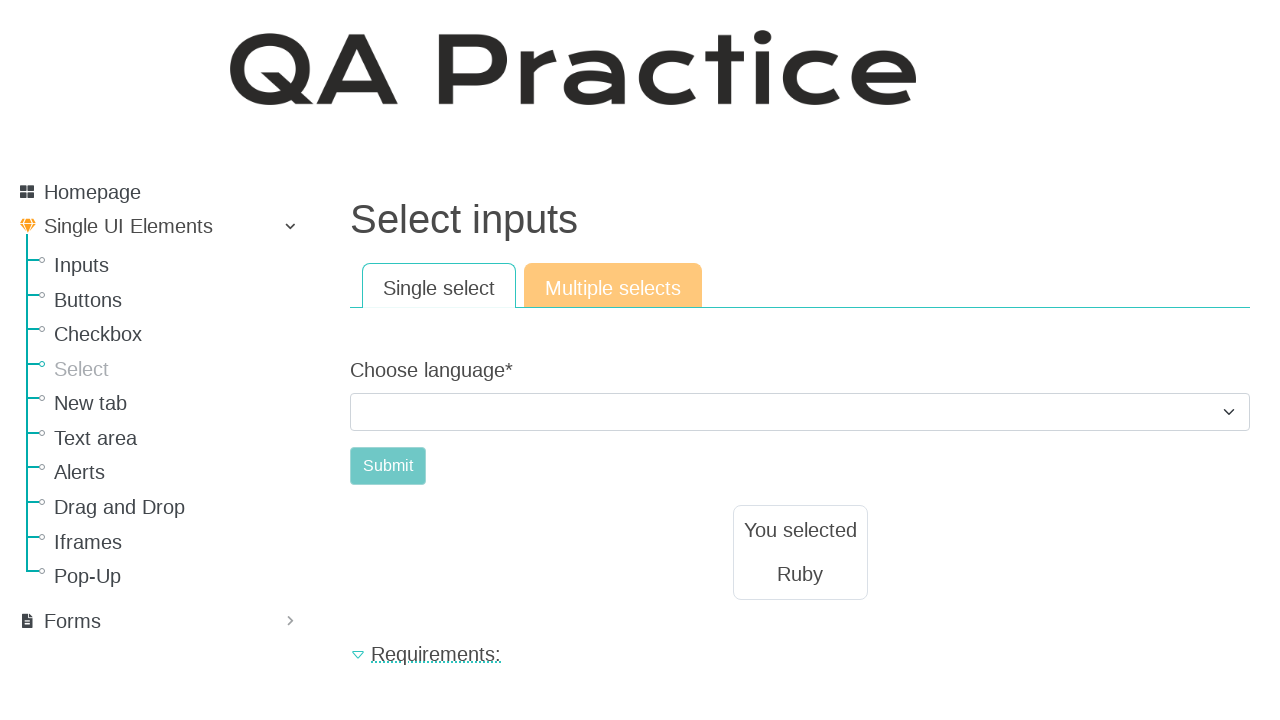

Result text element appeared on page
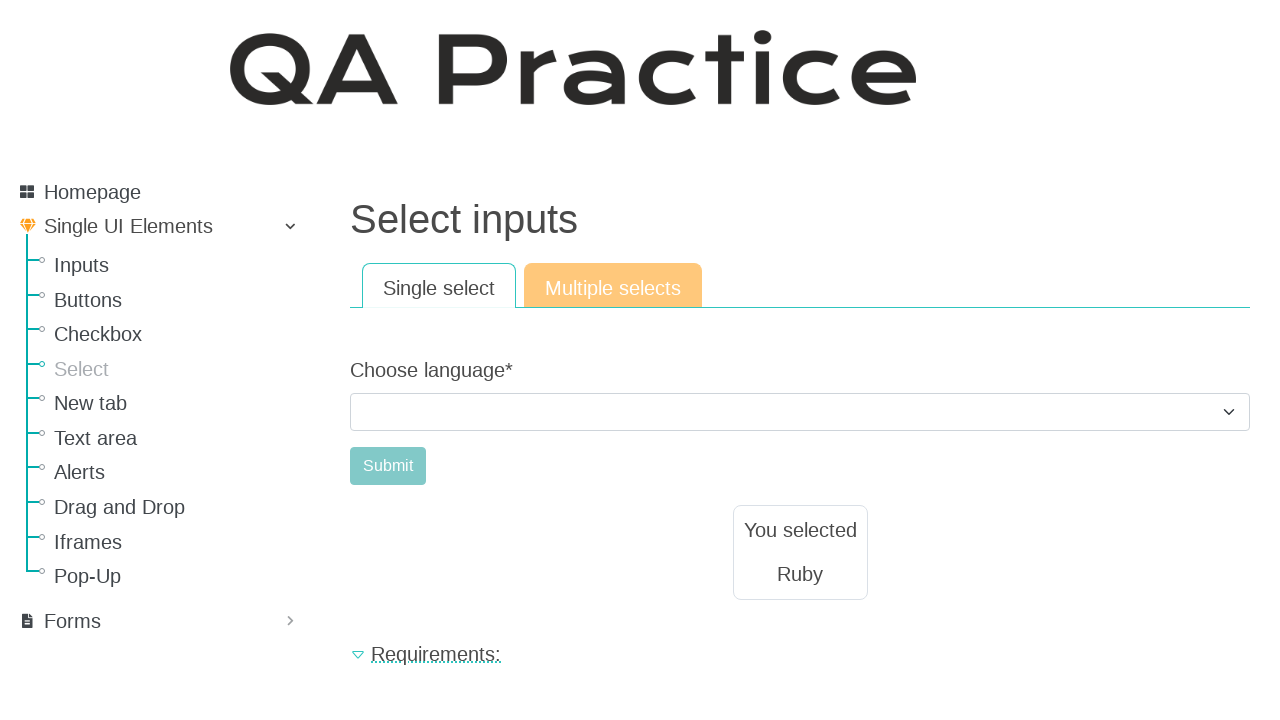

Verified result text equals 'Ruby'
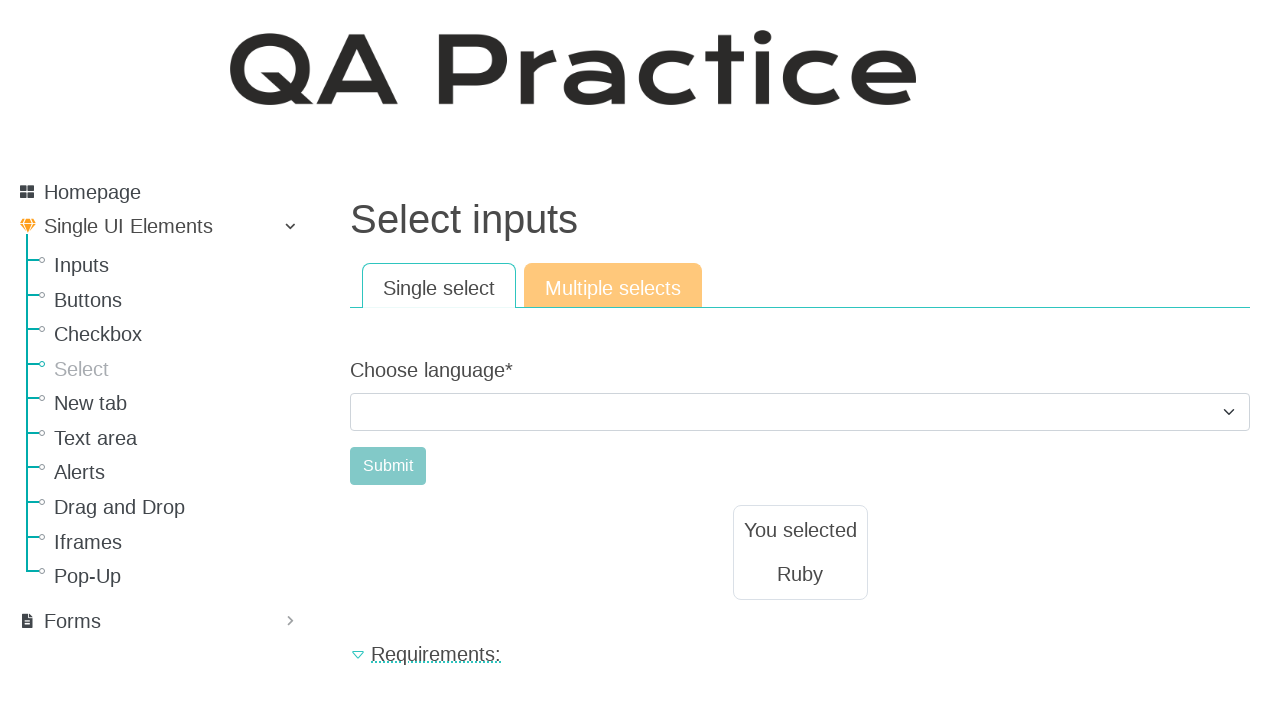

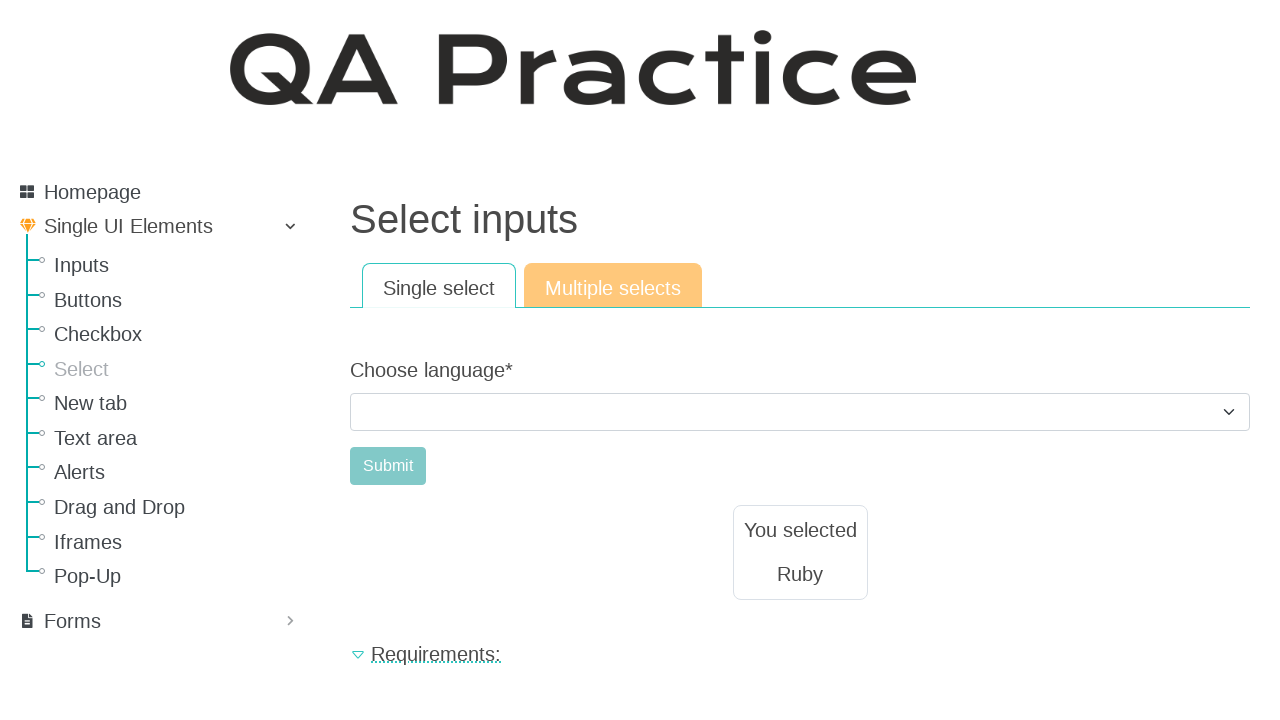